Tests dividing two large positive integers in the calculator

Starting URL: https://gerabarud.github.io/is3-calculadora/

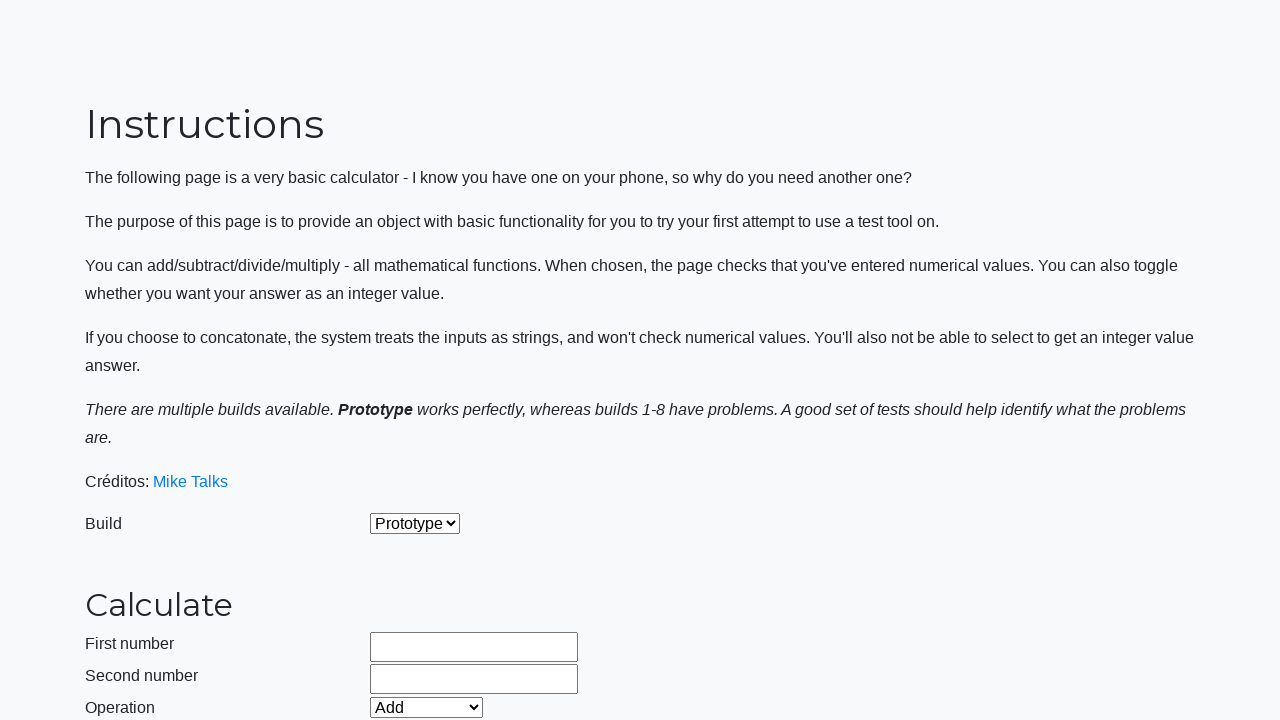

Selected build version 2 on #selectBuild
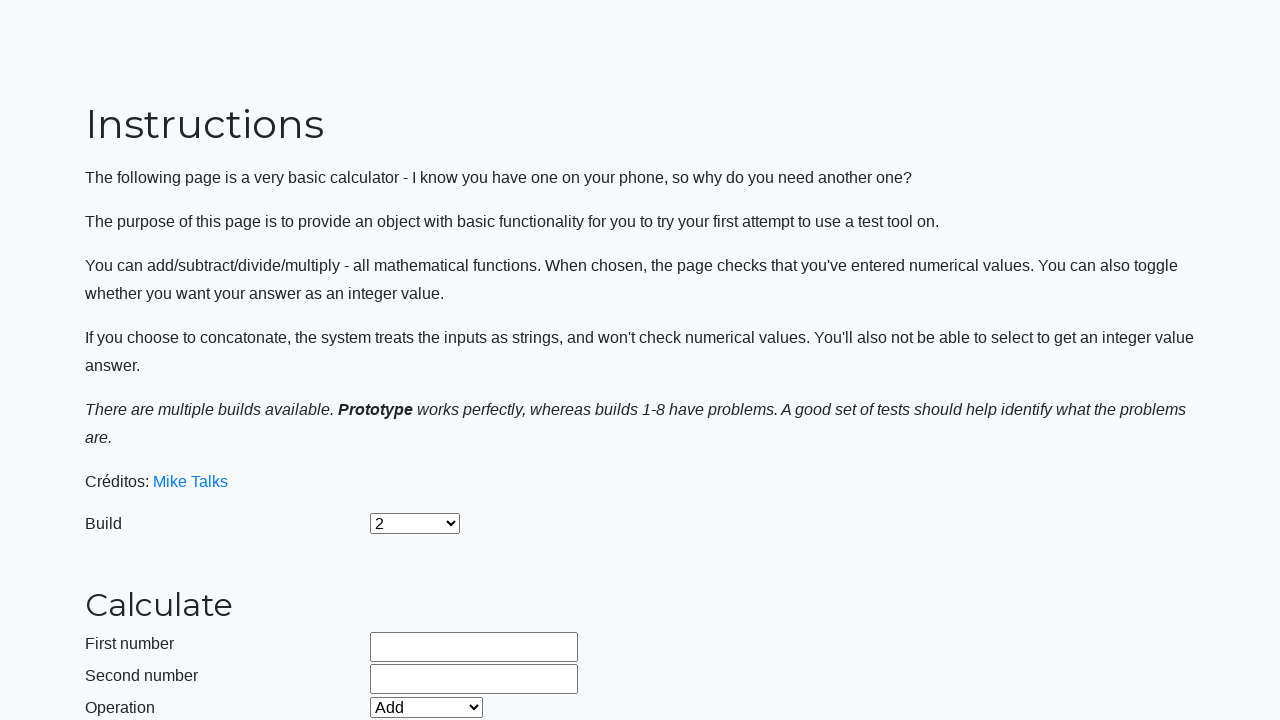

Entered first large positive number 9999999999 on #number1Field
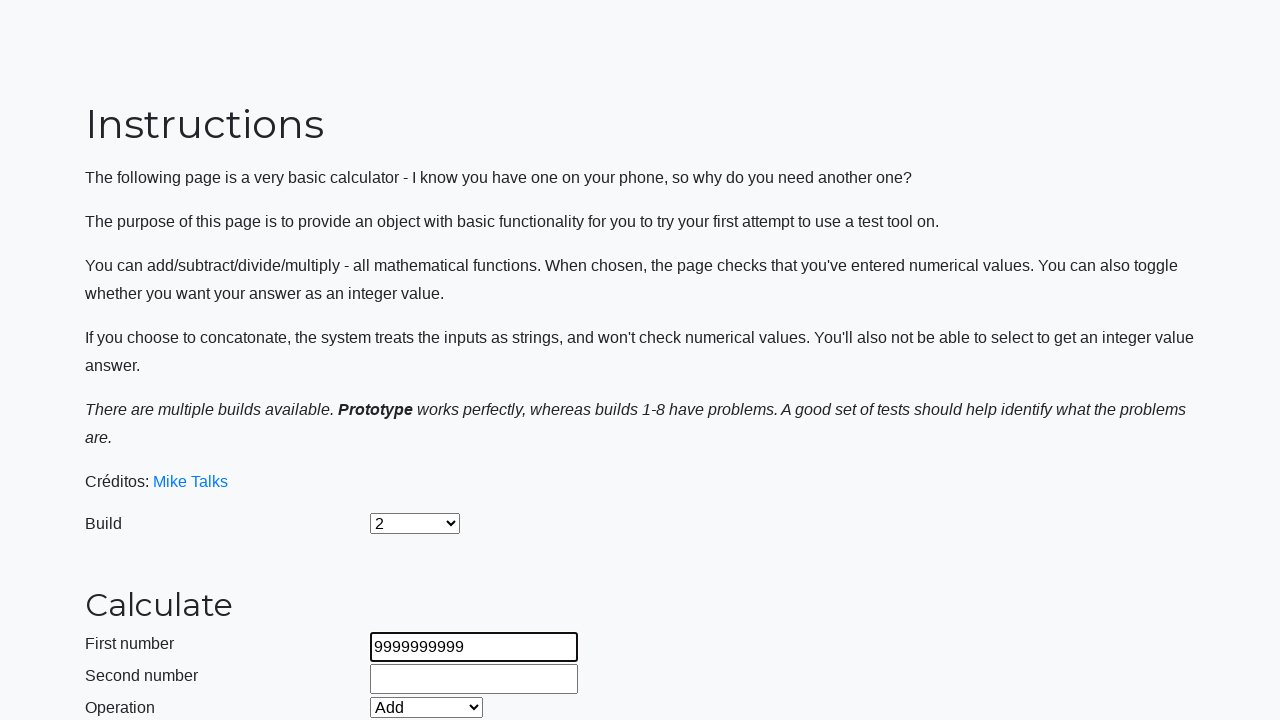

Entered second large positive number 9999999999 on #number2Field
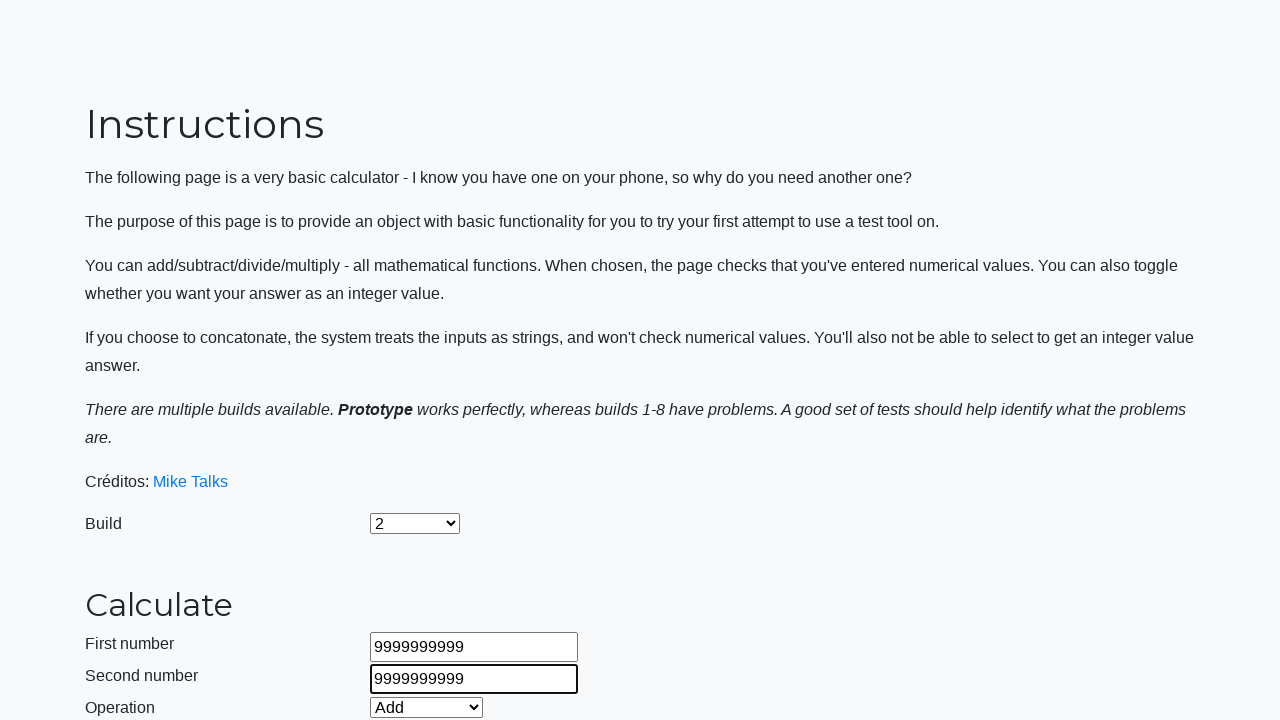

Selected Divide operation on #selectOperationDropdown
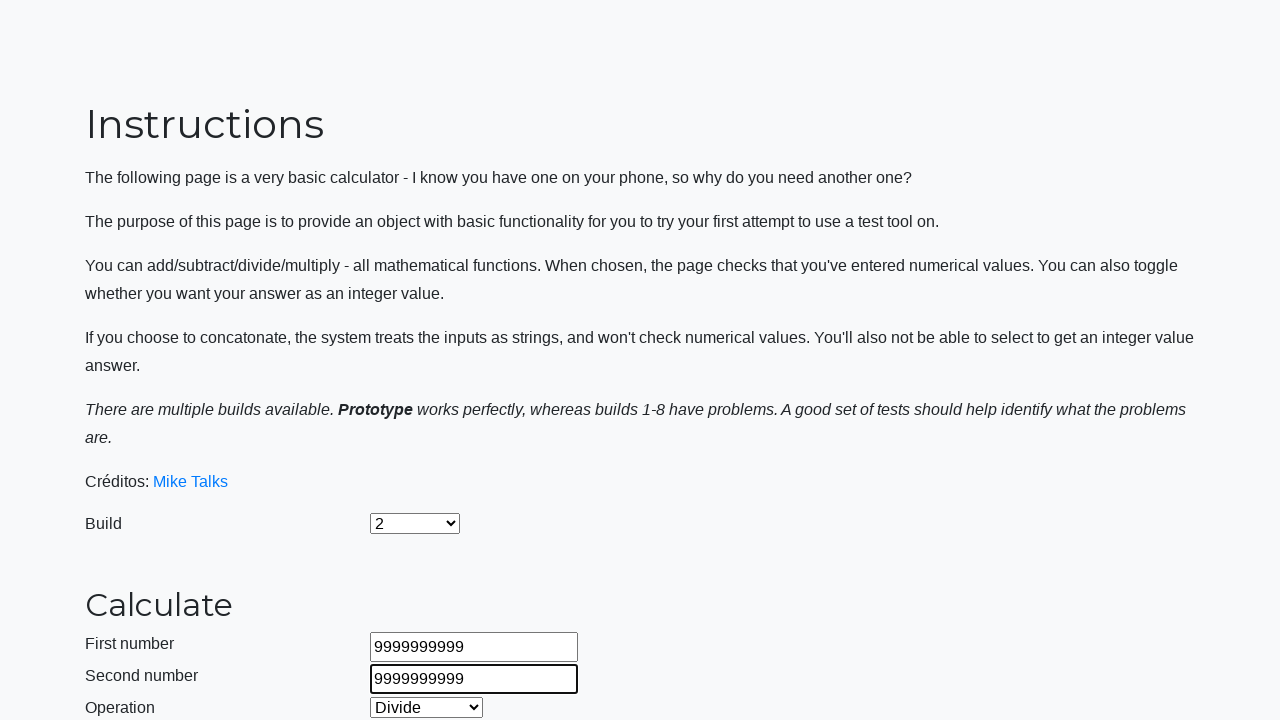

Clicked calculate button for division at (422, 451) on #calculateButton
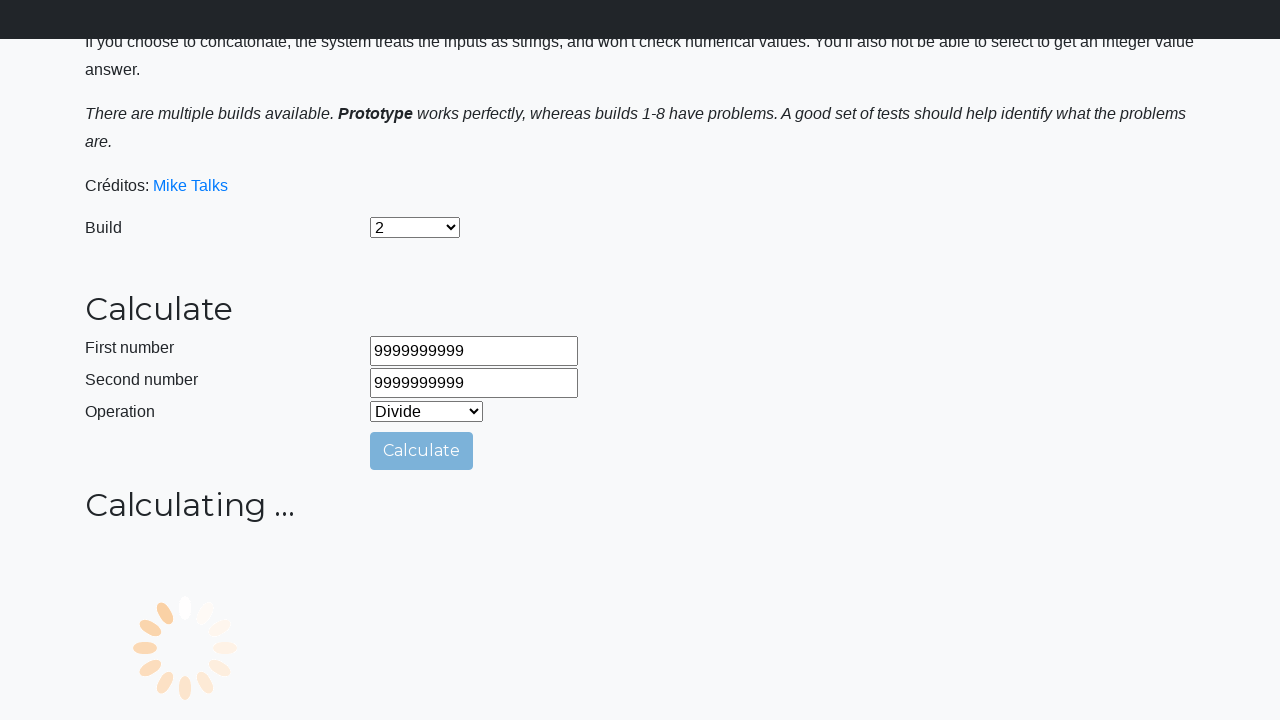

Clicked integers only checkbox at (376, 714) on #integerSelect
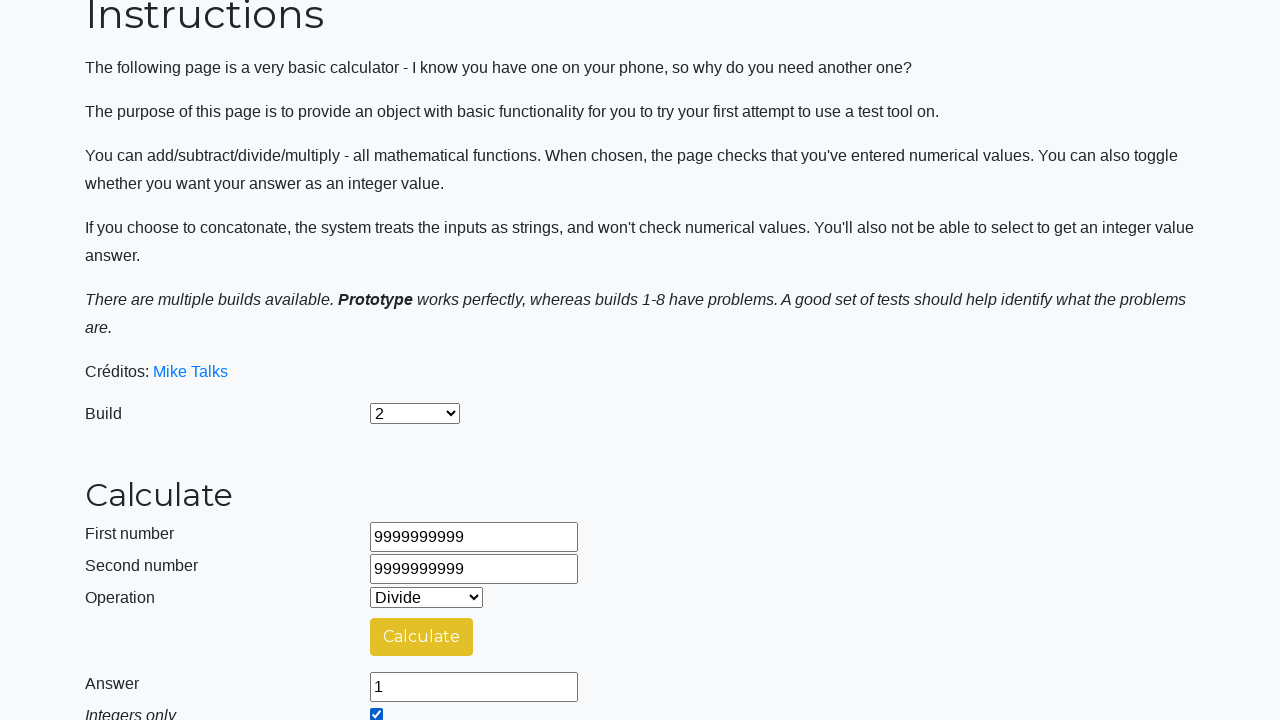

Clicked calculate button again for integer division result at (422, 637) on #calculateButton
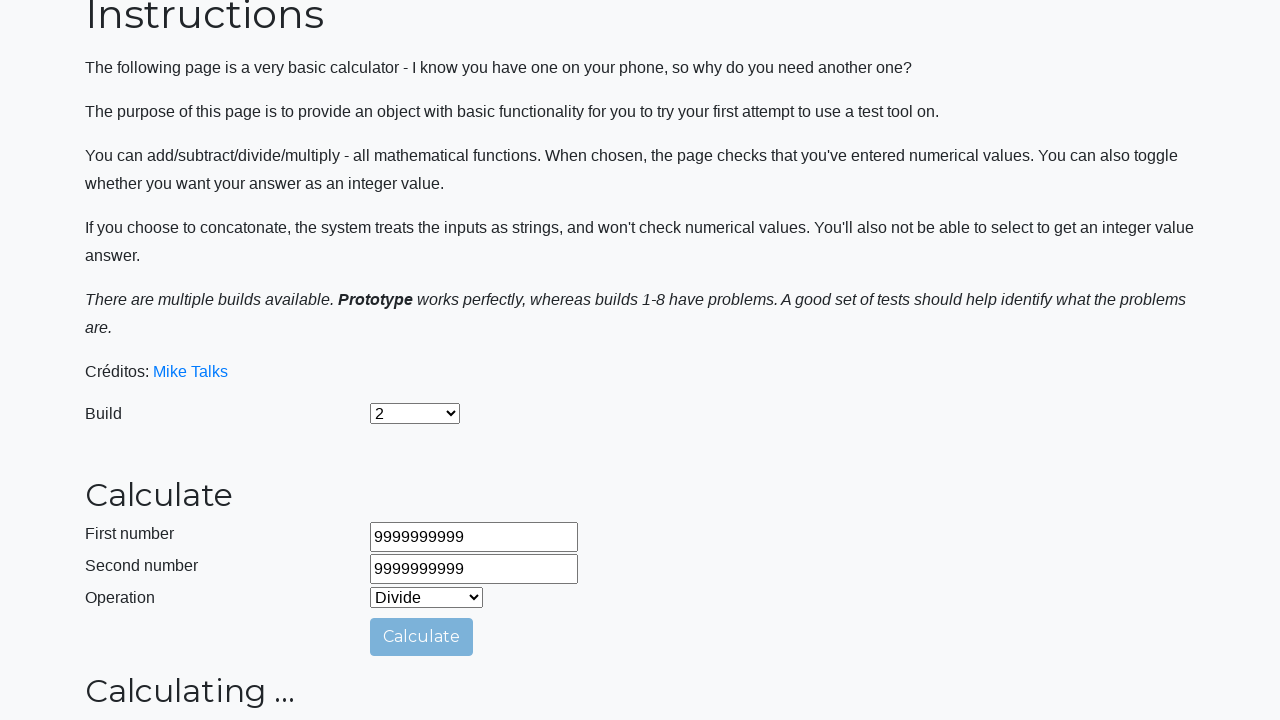

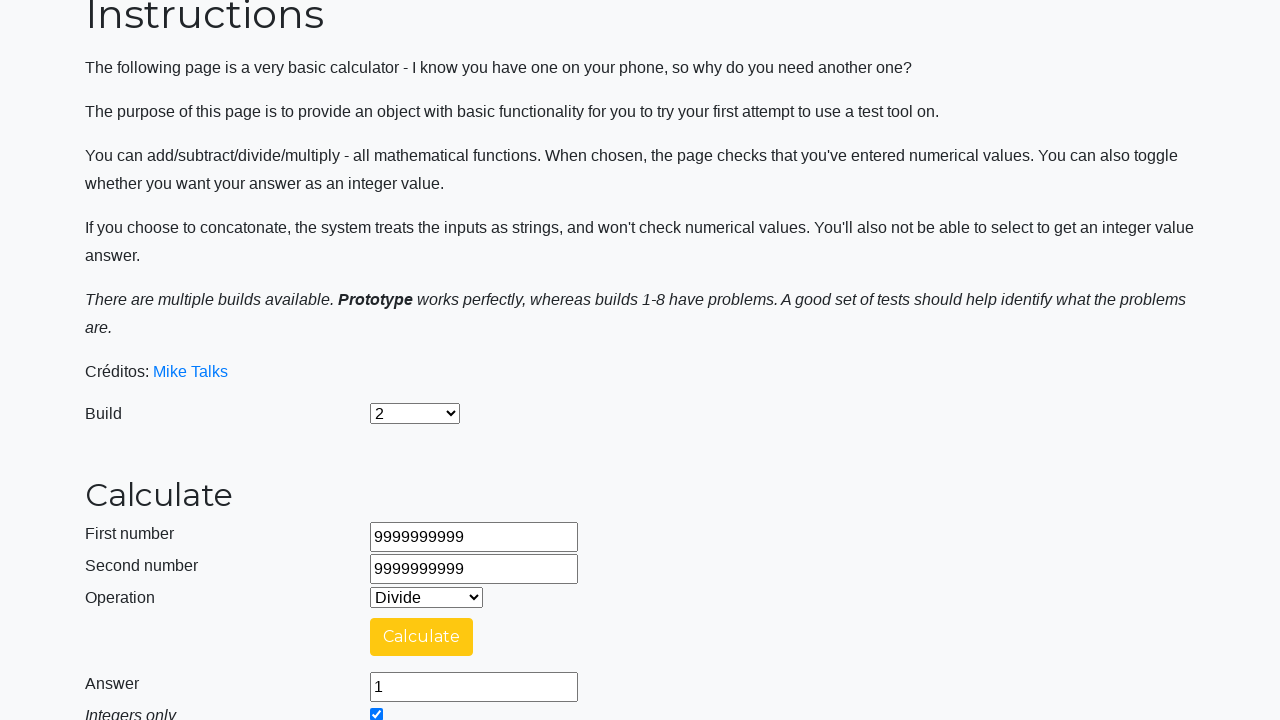